Tests the vowels and spaces filter button by clicking it and verifying the output contains only Russian vowels and spaces

Starting URL: https://rioran.github.io/ru_vowels_filter/main.html

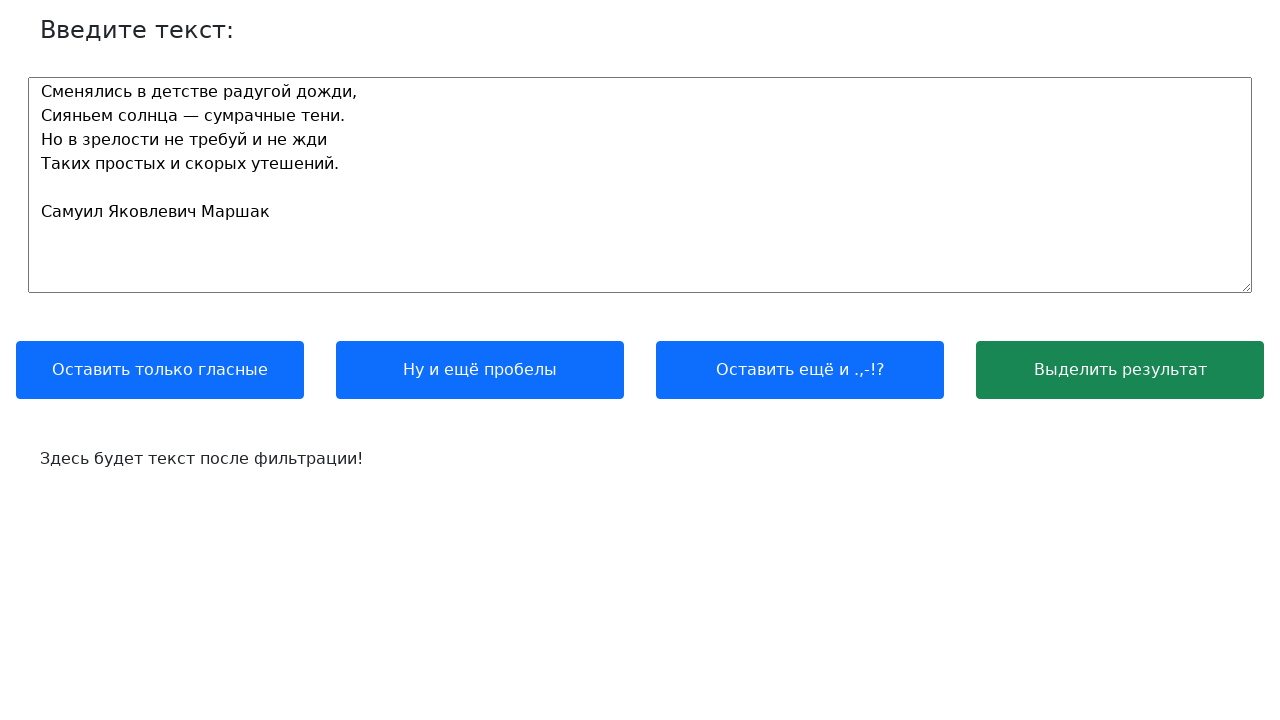

Page loaded and text input label is visible
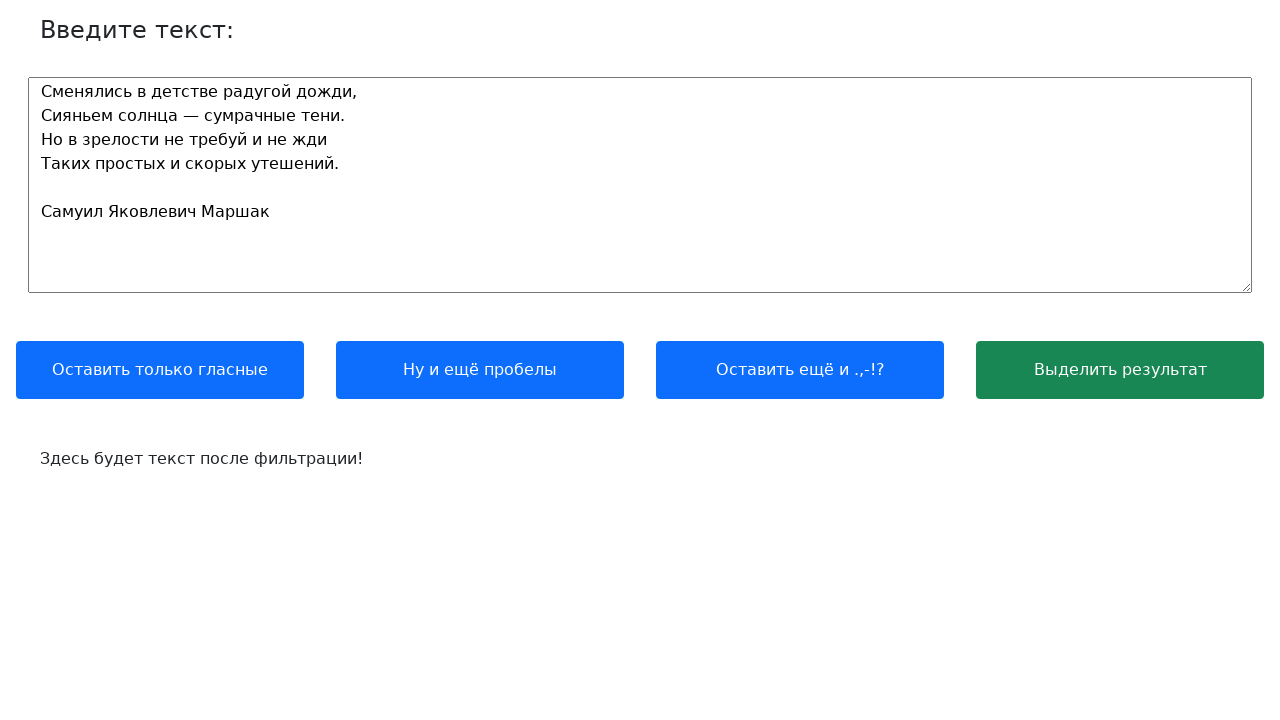

Clicked the vowels and spaces filter button at (480, 370) on button:has-text('ещё пробелы')
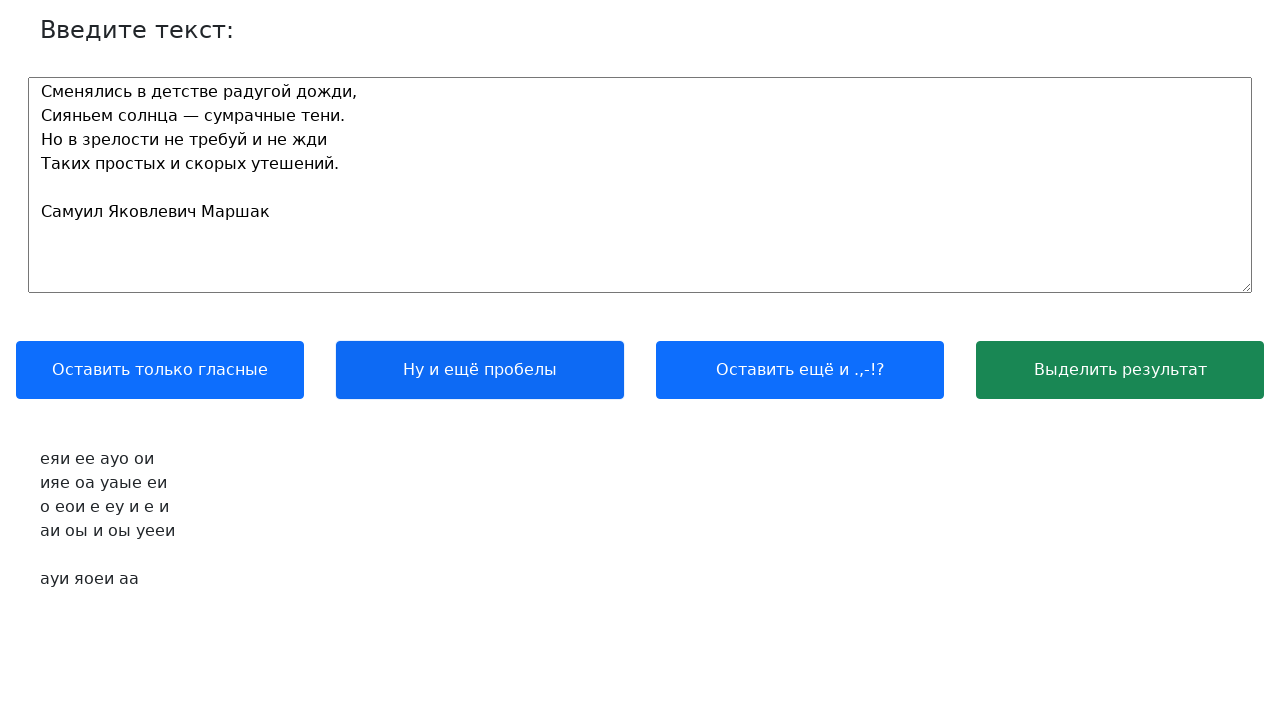

Output updated with filtered vowels and spaces
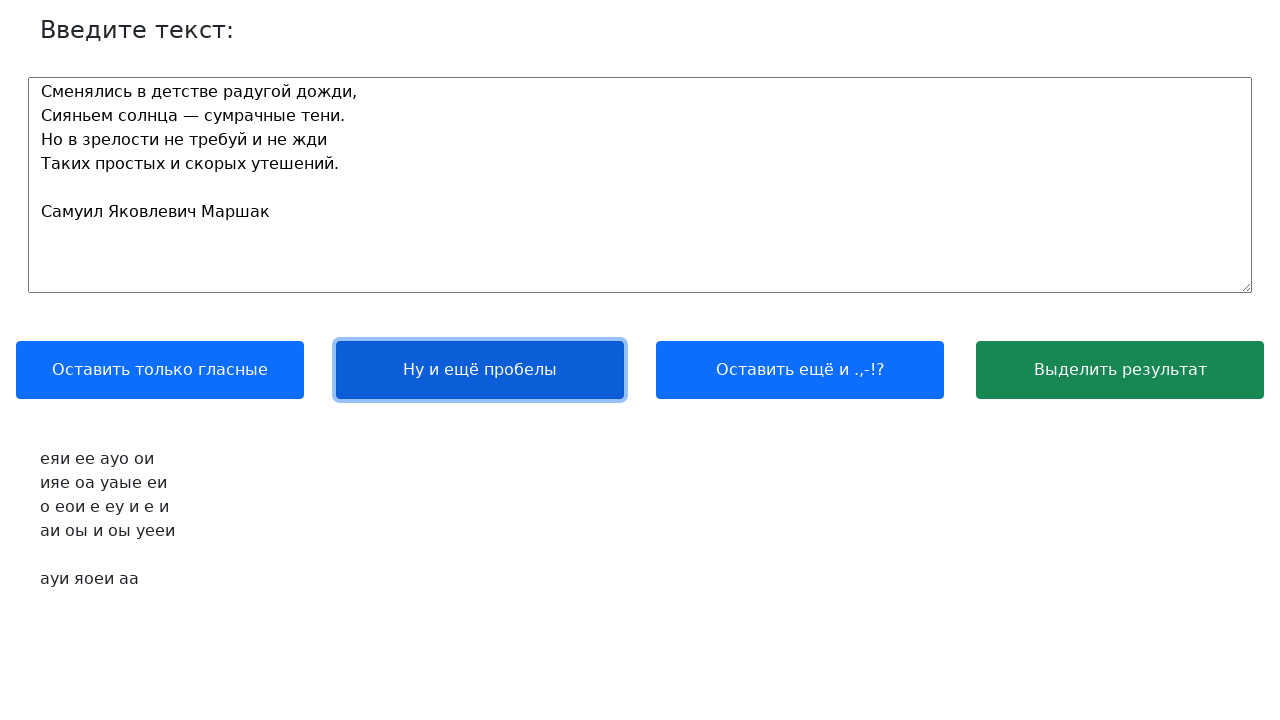

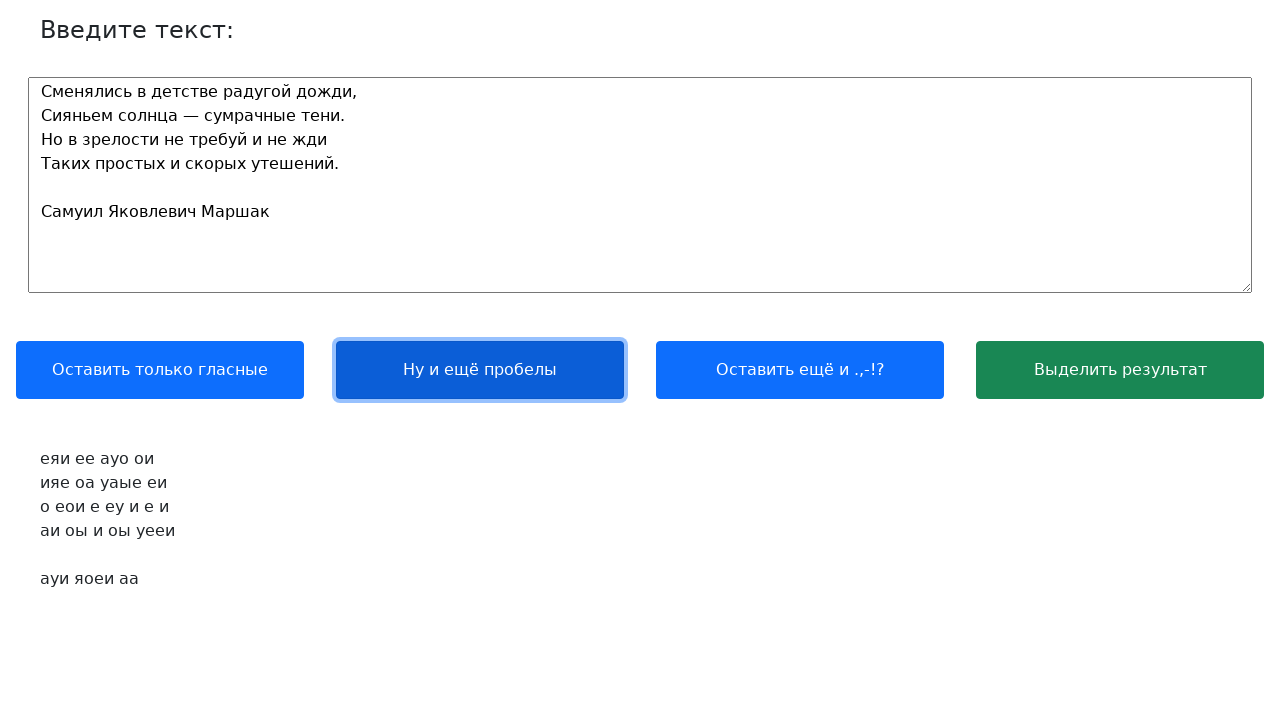